Tests the SpiceJet flight booking page by navigating to the website and clicking on the "one way" trip option.

Starting URL: https://www.spicejet.com/

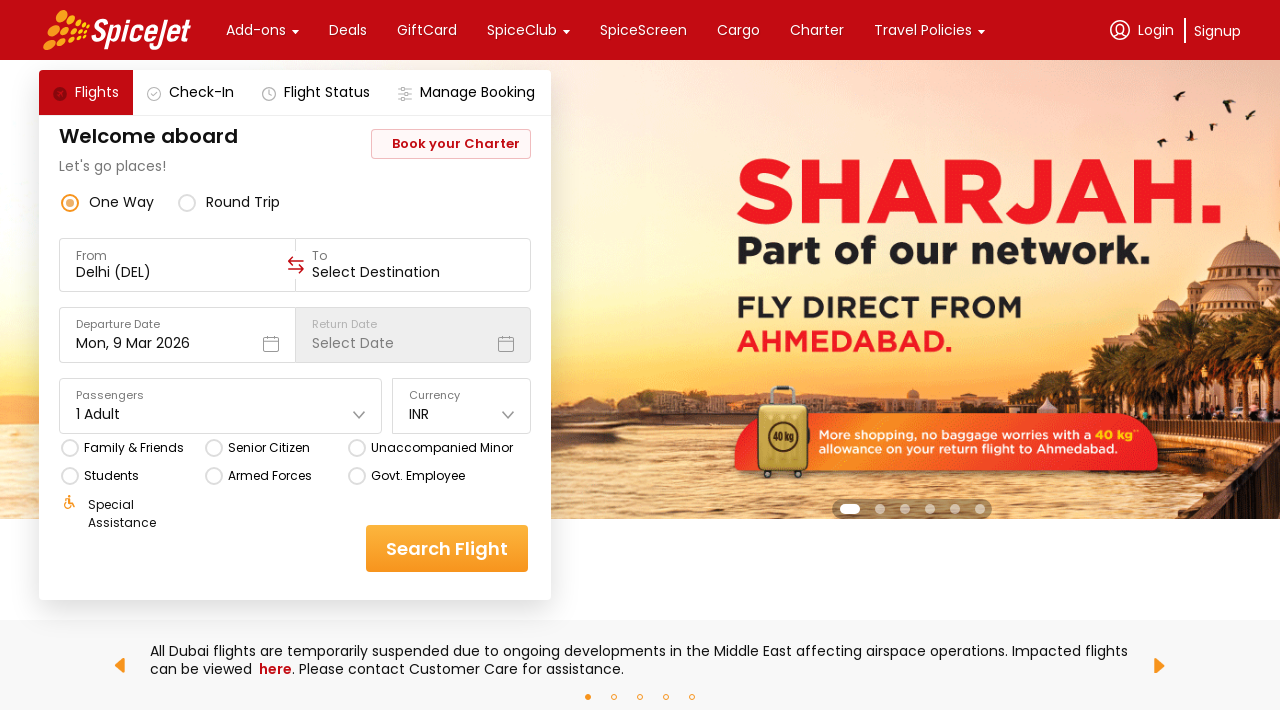

Navigated to SpiceJet website
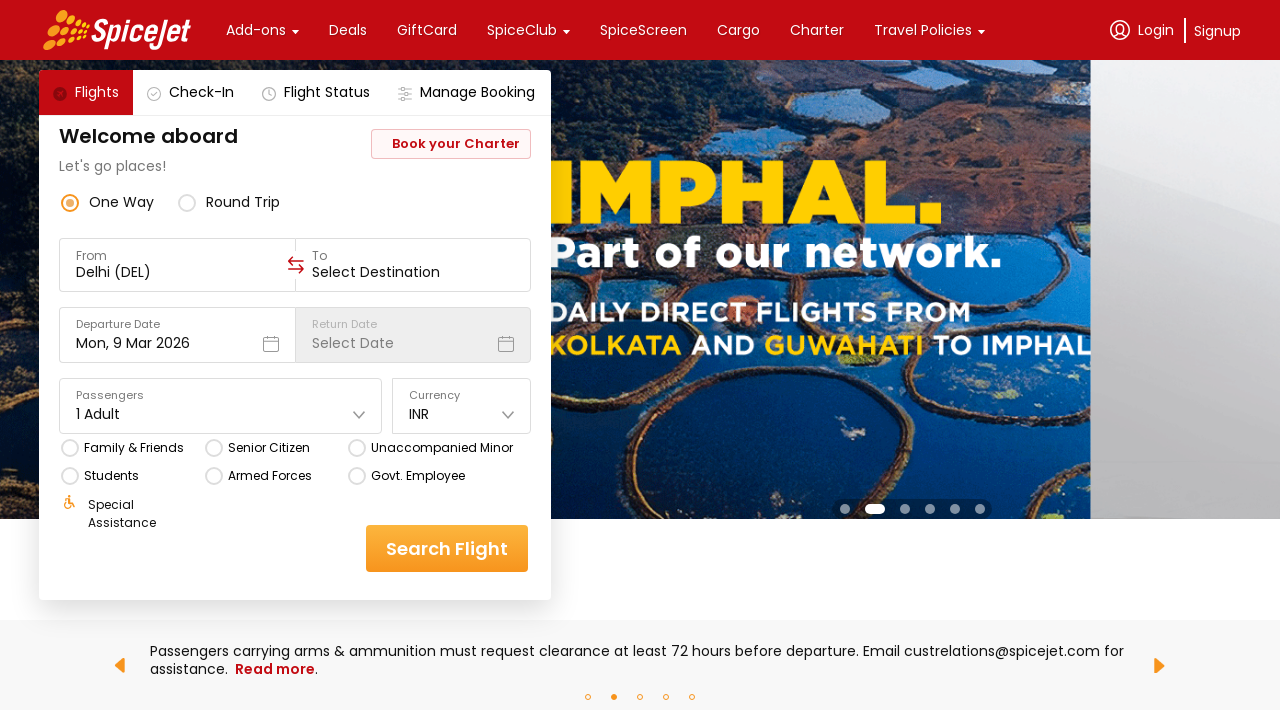

Clicked on 'one way' trip option at (122, 202) on xpath=//div[contains(text(),'one way')]
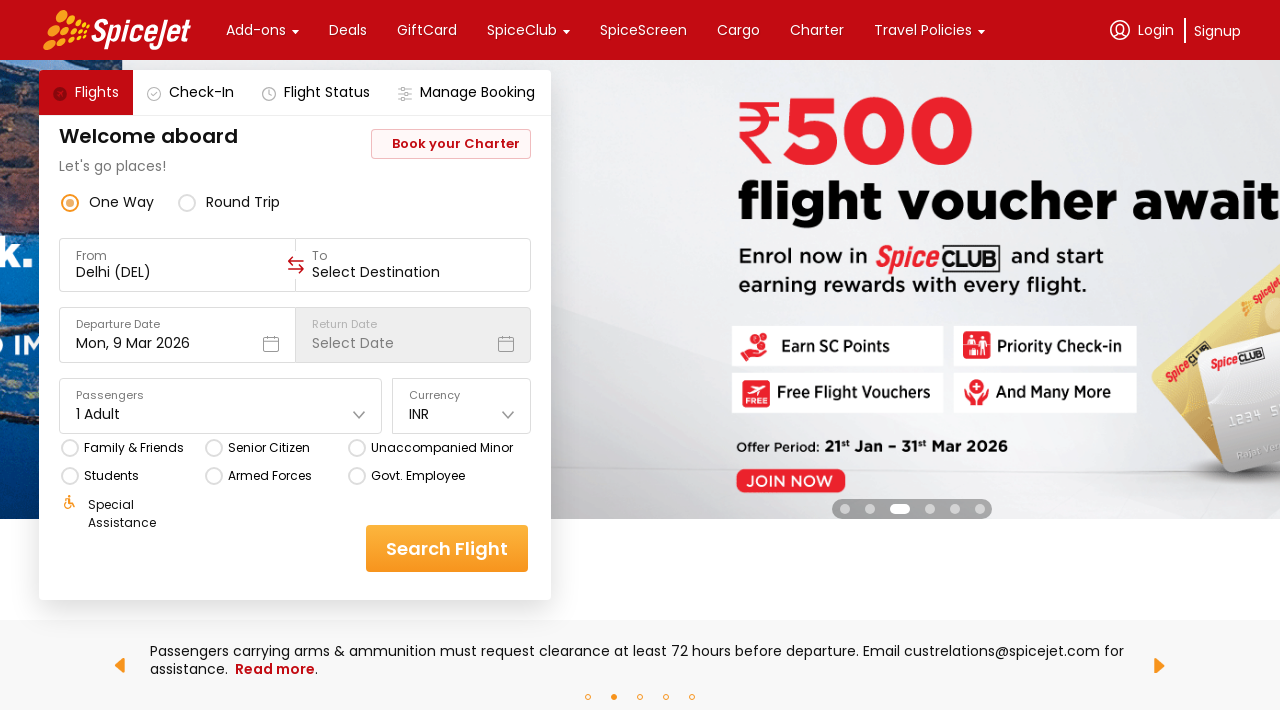

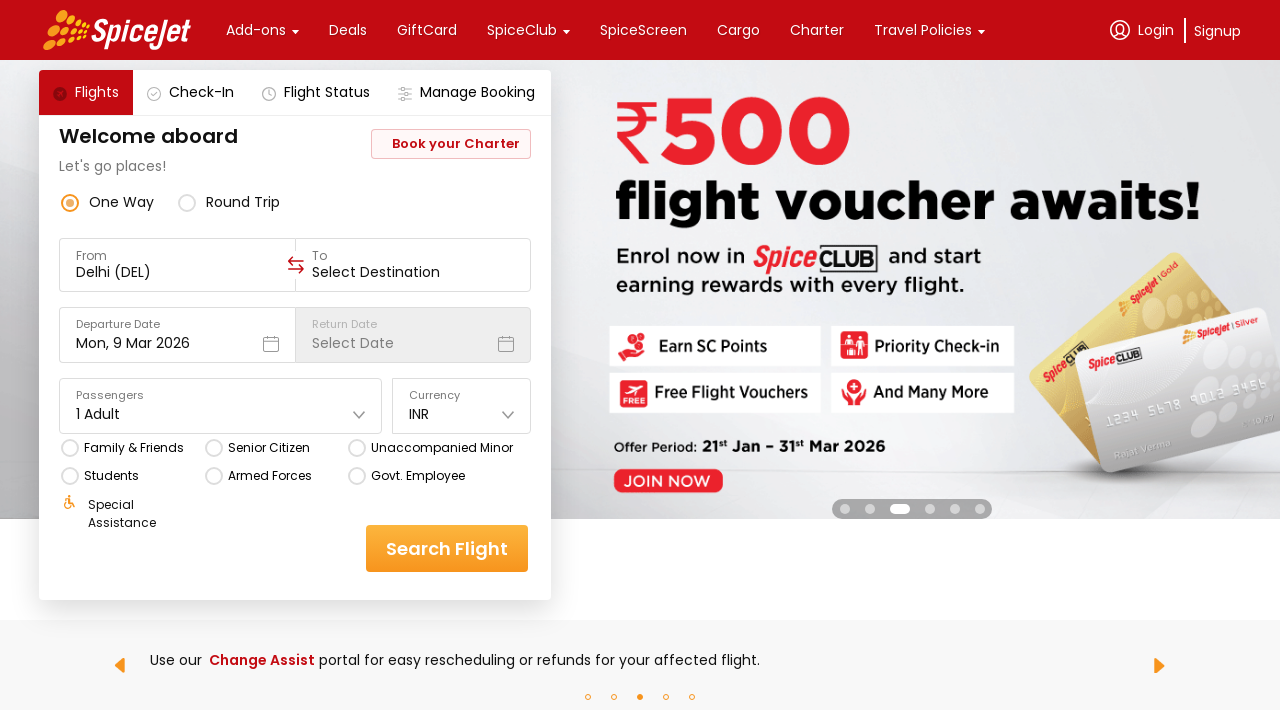